Tests the third FAQ accordion item on a scooter rental page by clicking on it and verifying the displayed text about rental time calculation.

Starting URL: https://qa-scooter.praktikum-services.ru/

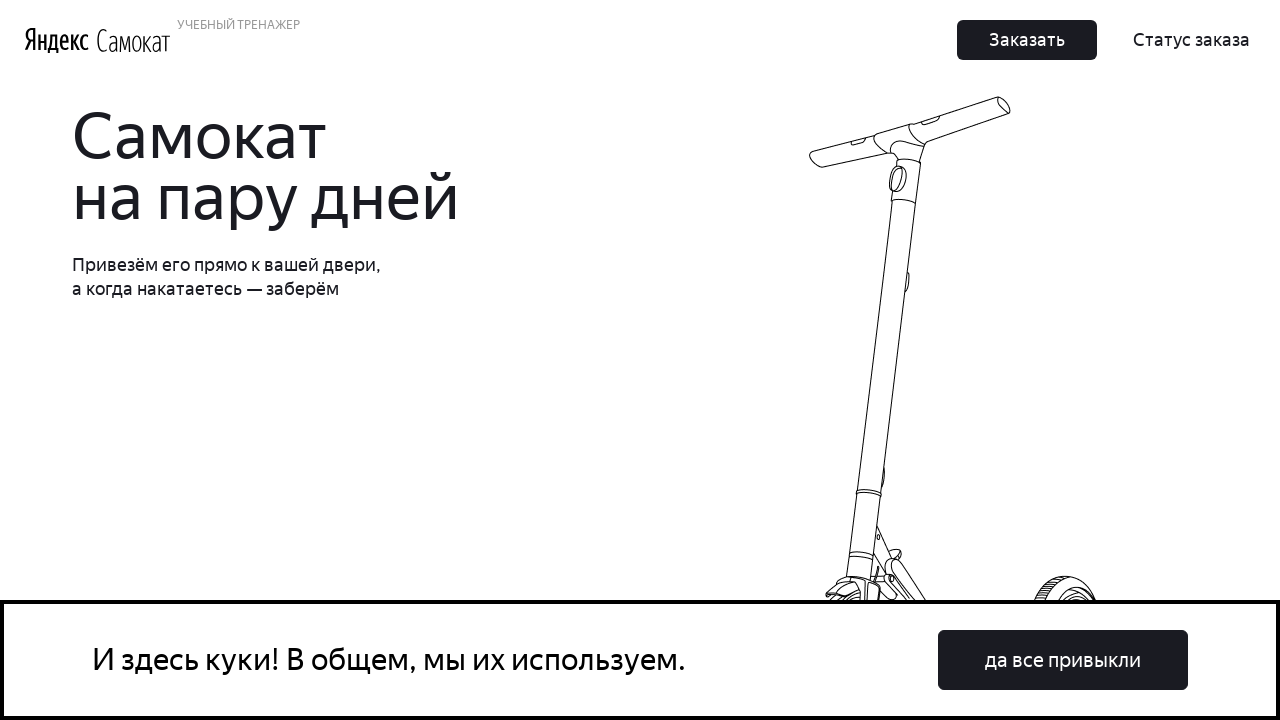

Clicked on the third FAQ accordion heading to expand it at (967, 361) on #accordion__heading-2
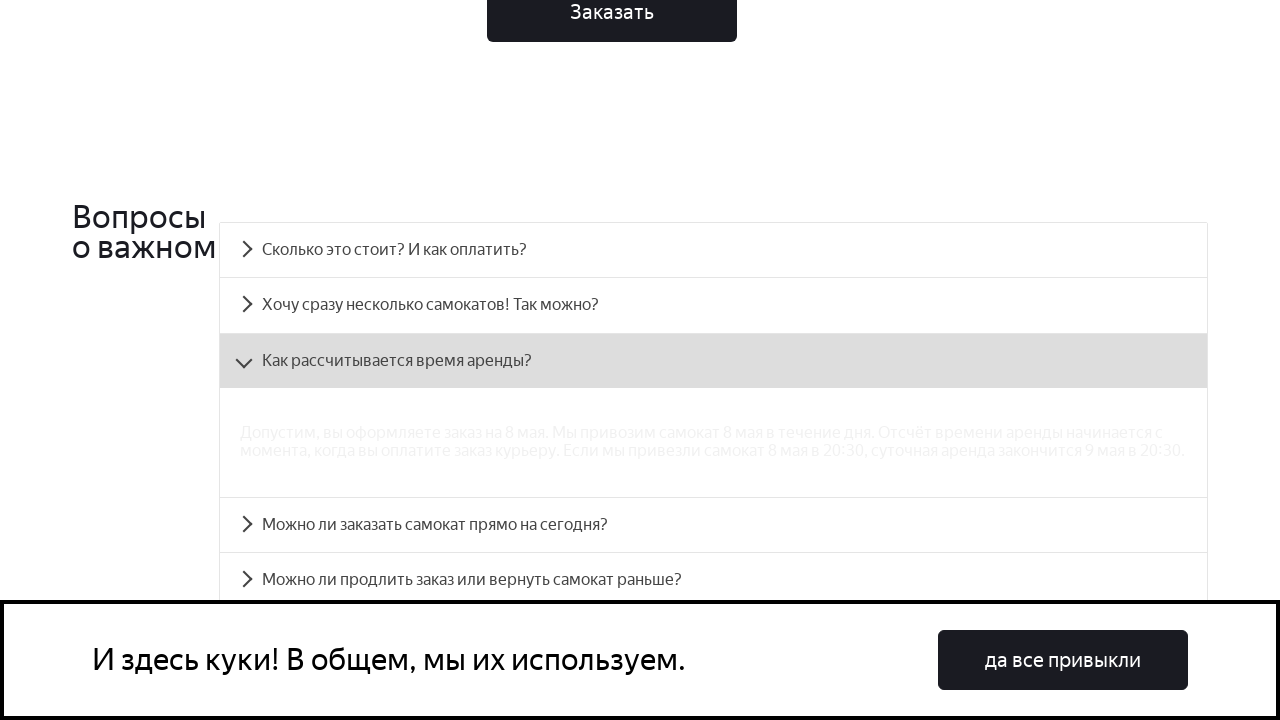

Accordion panel became visible
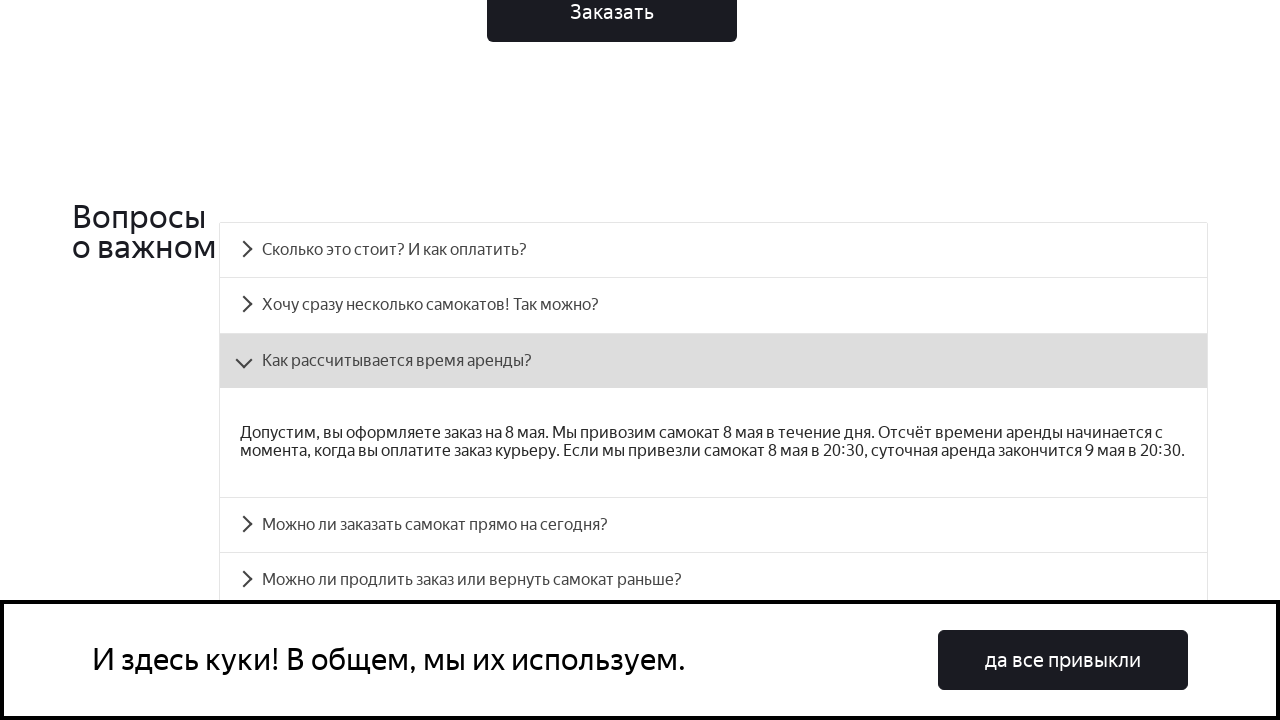

Retrieved accordion panel text content
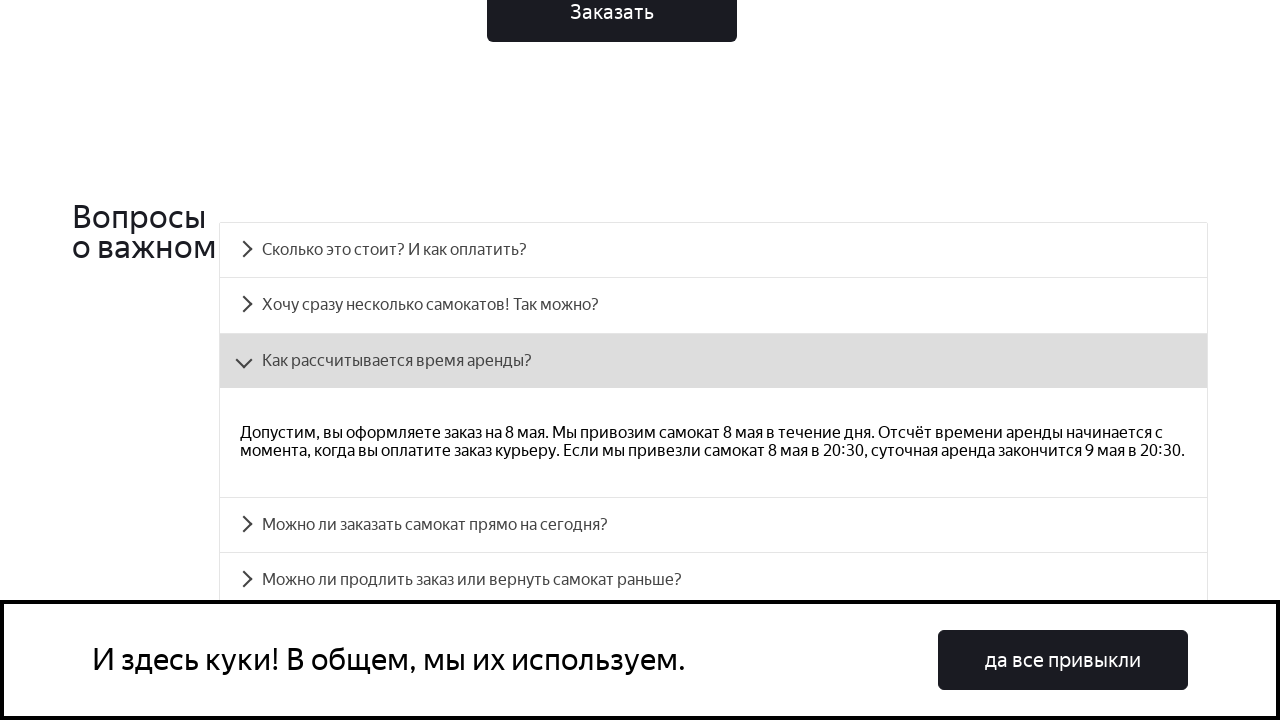

Verified accordion panel text matches expected rental time calculation explanation
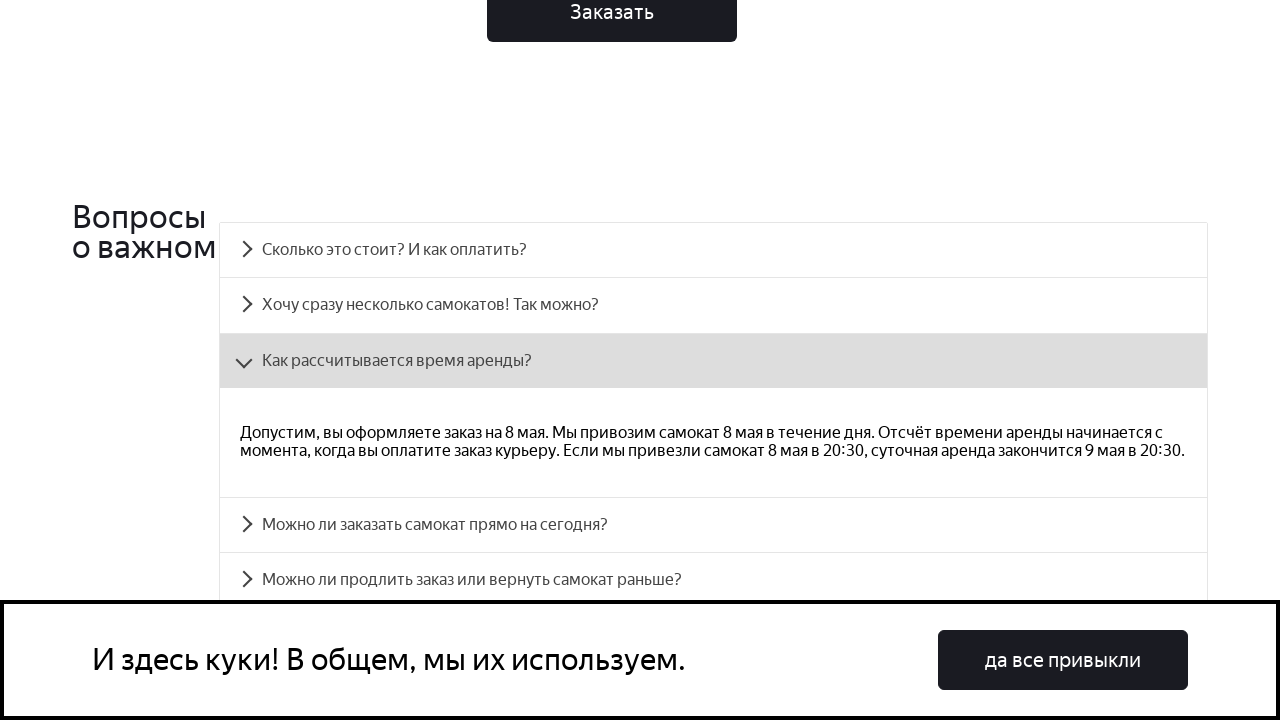

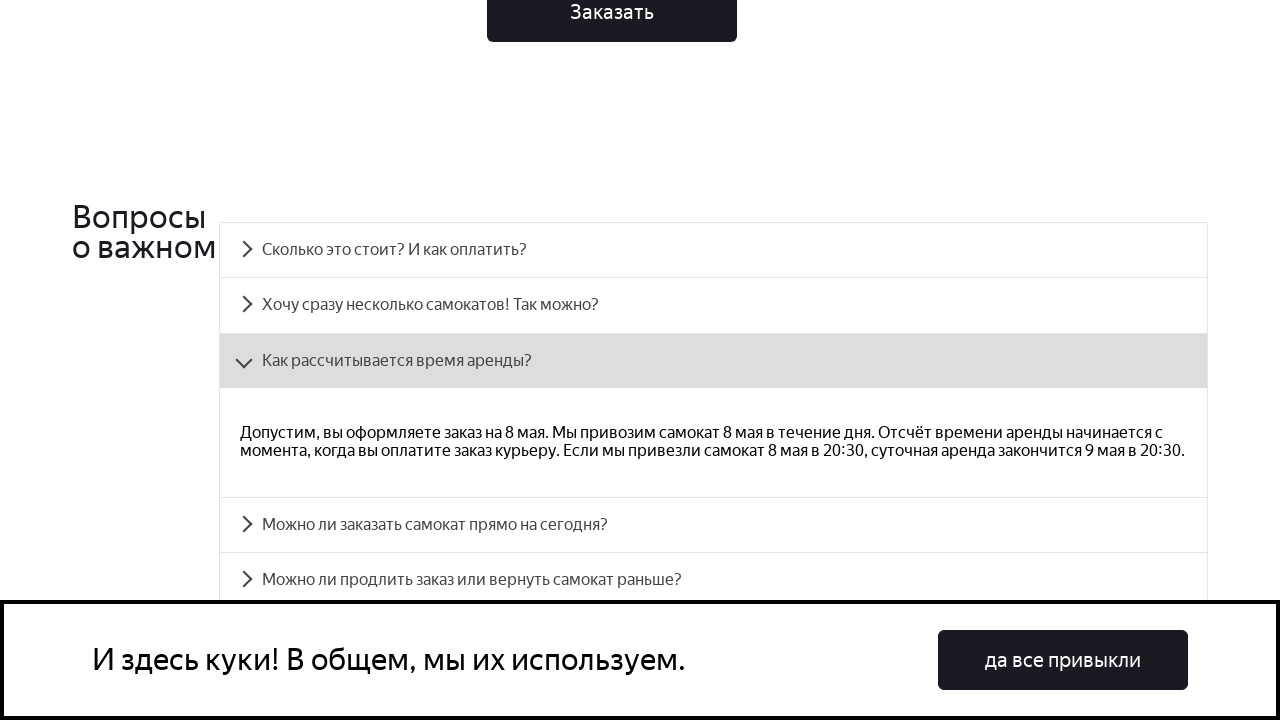